Tests the Python.org website by verifying the page title contains "Python", performing a search for "pycon", and verifying search results are found.

Starting URL: http://www.python.org

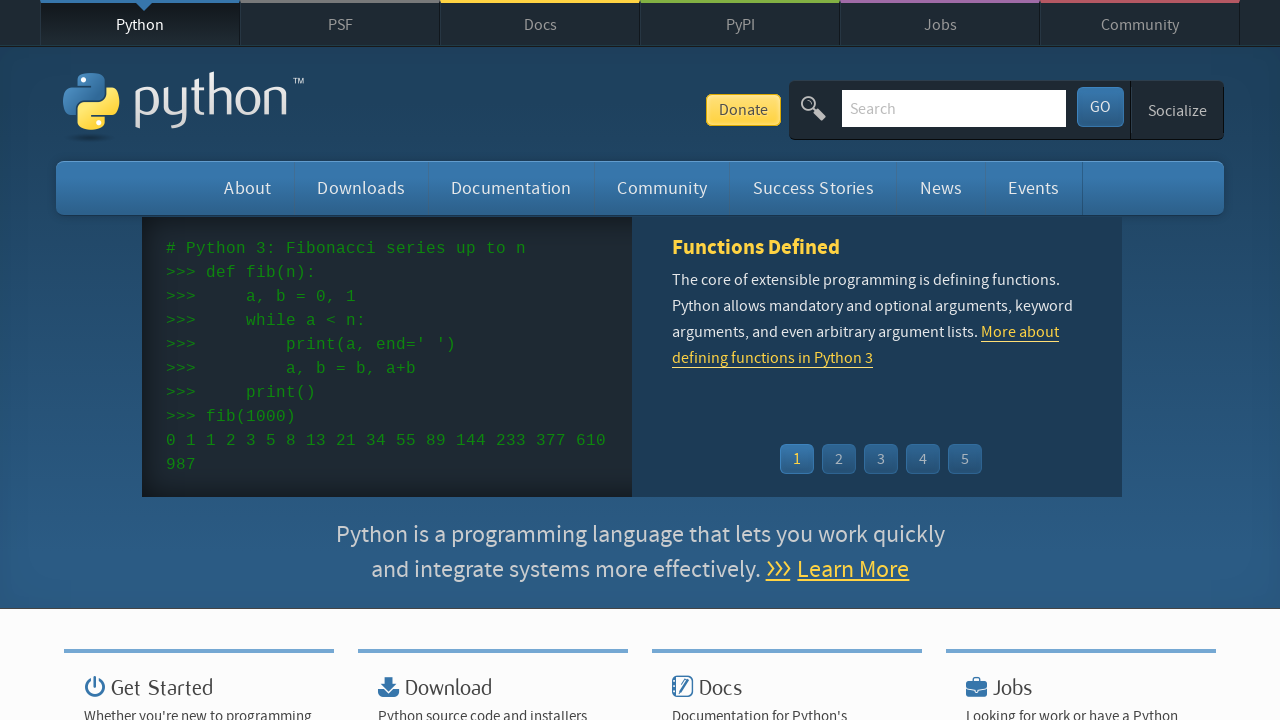

Verified page title contains 'Python'
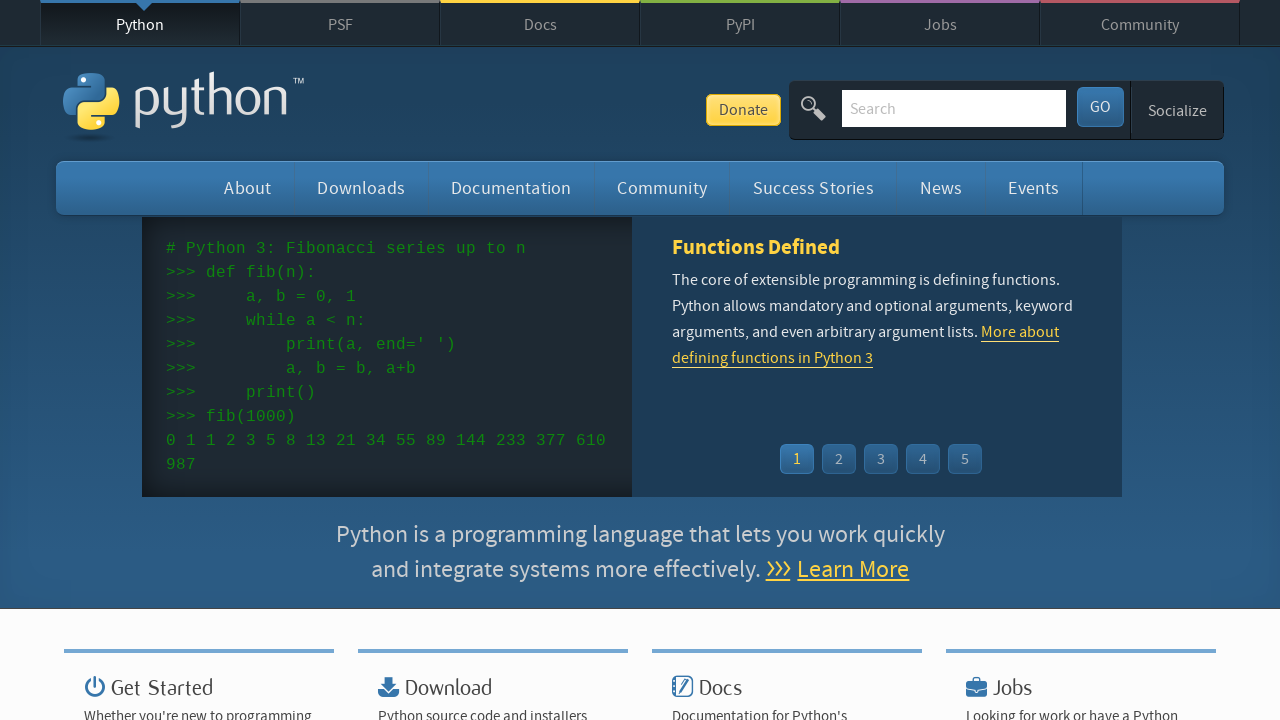

Cleared search box on input[name='q']
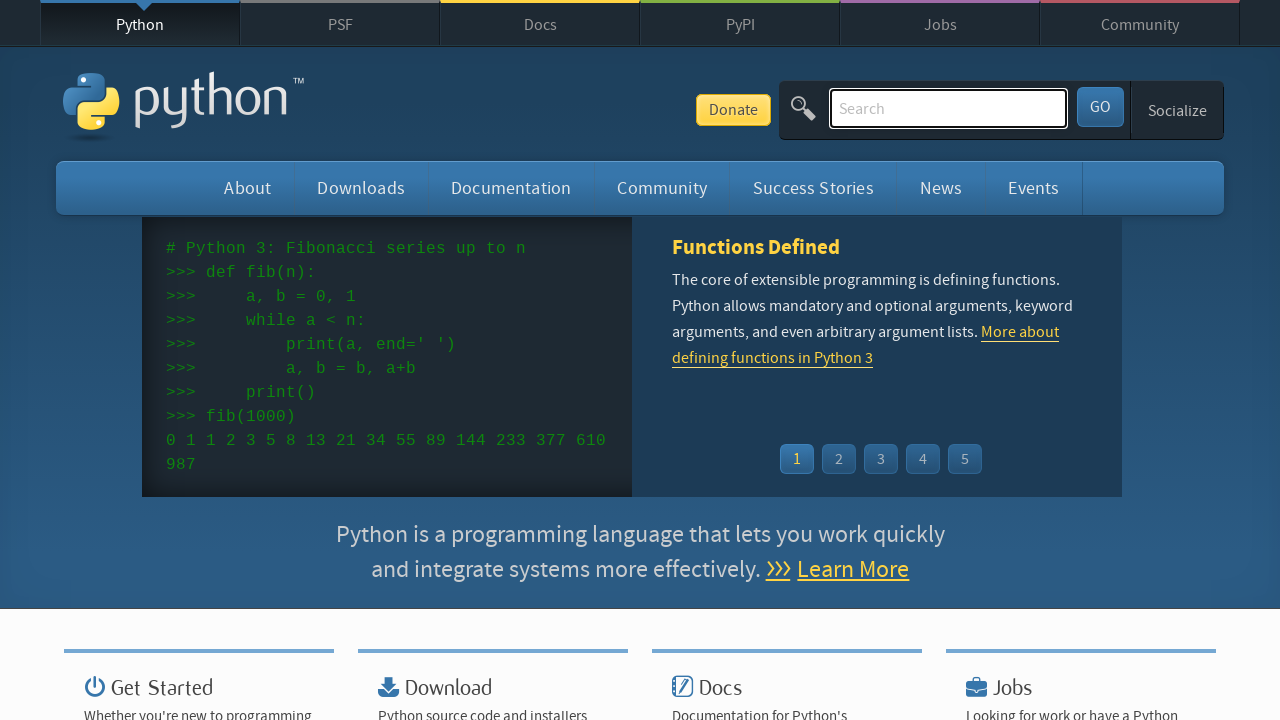

Filled search box with 'pycon' on input[name='q']
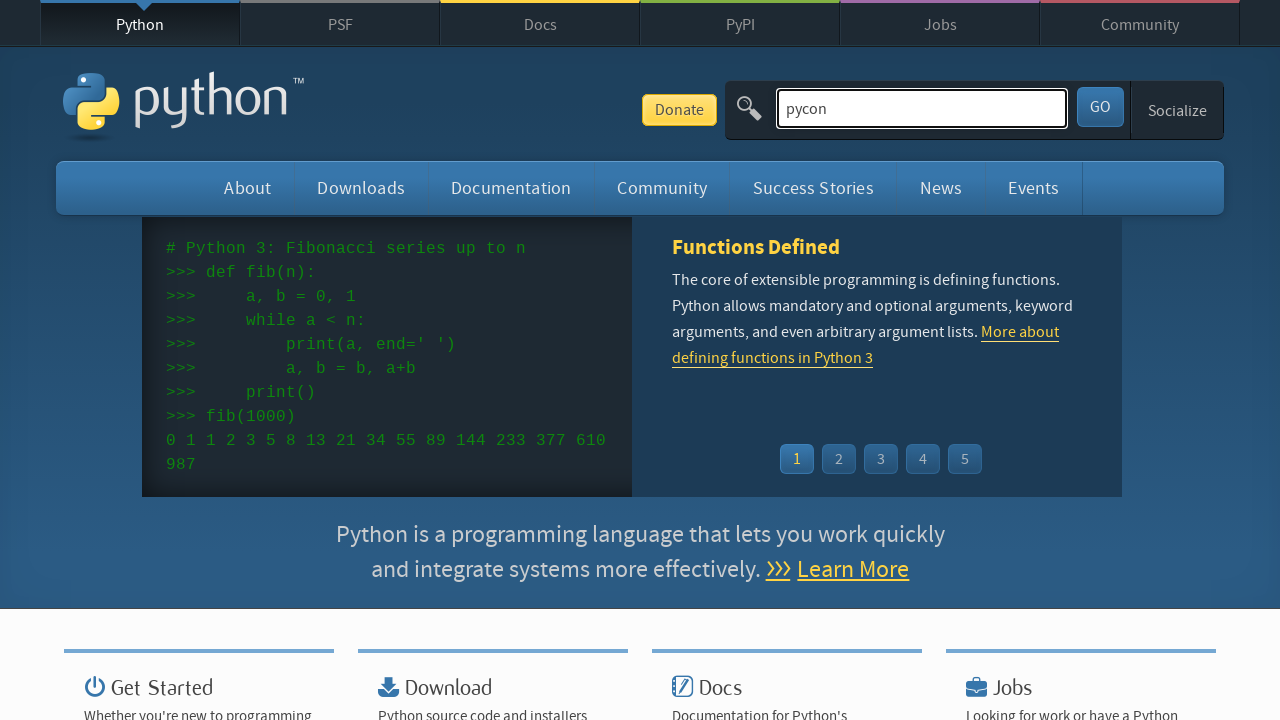

Pressed Enter to submit search for 'pycon' on input[name='q']
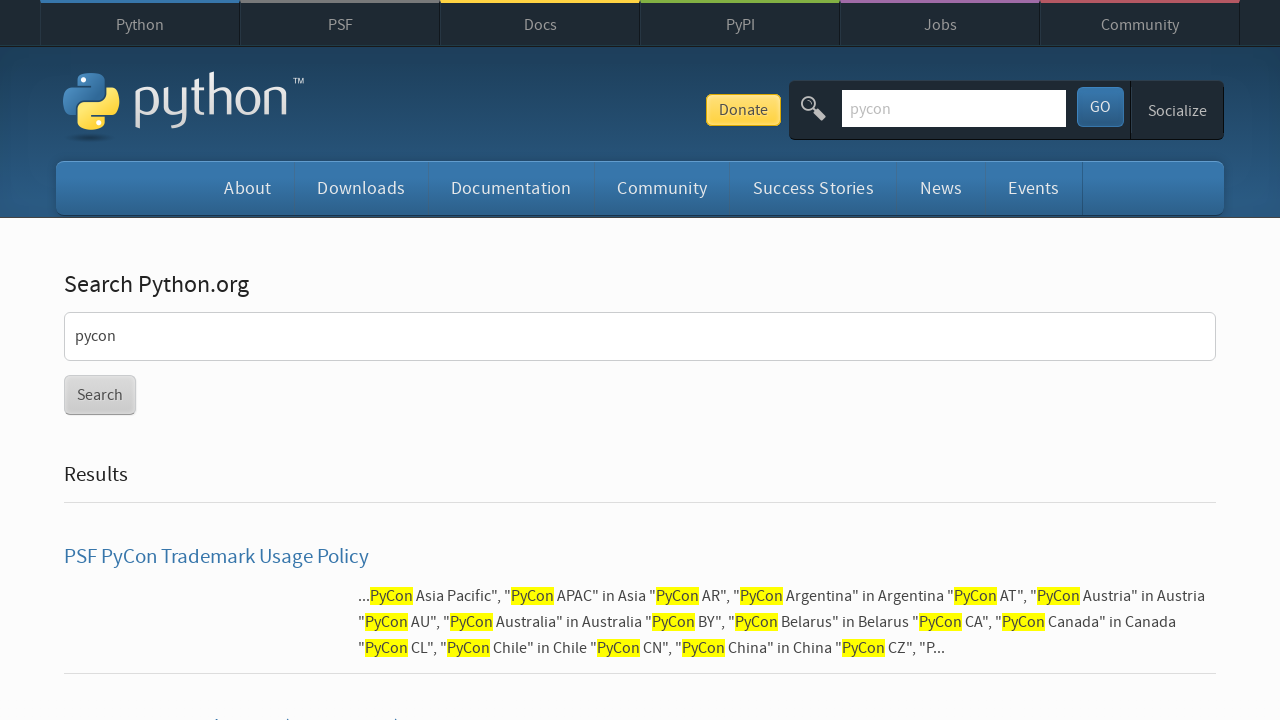

Waited for network idle to complete
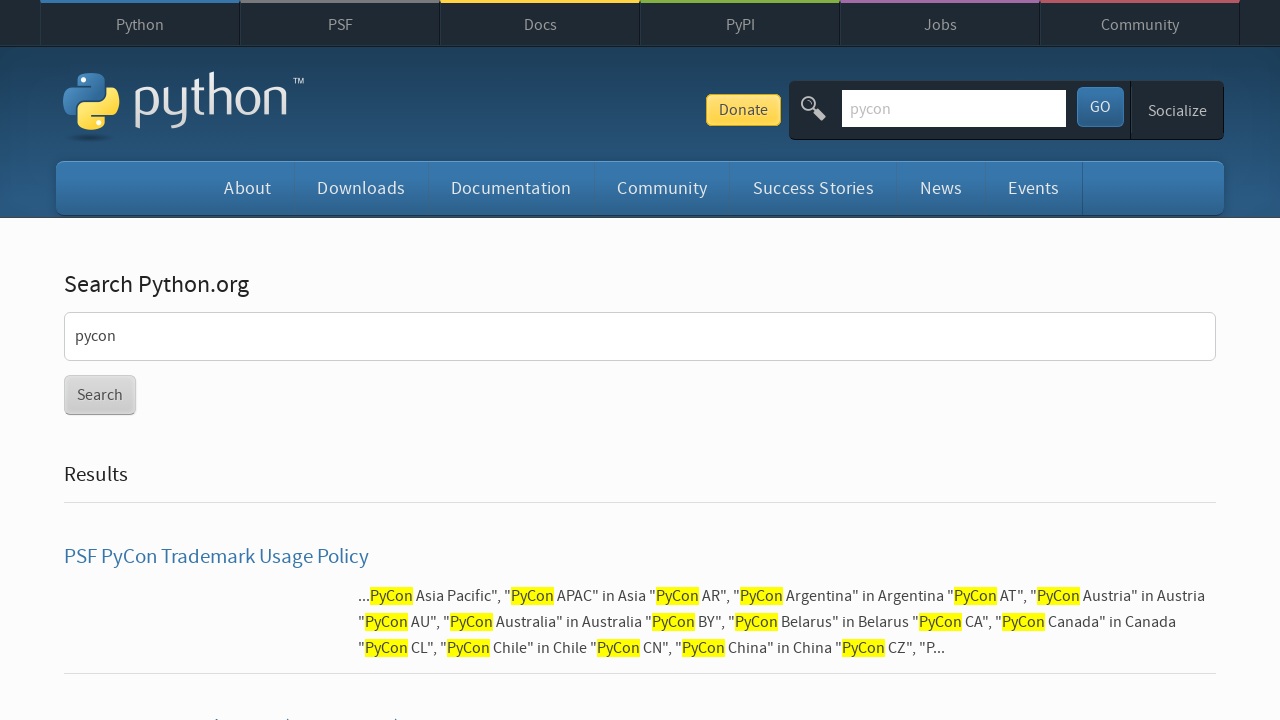

Verified search results were found (no 'No results found' message)
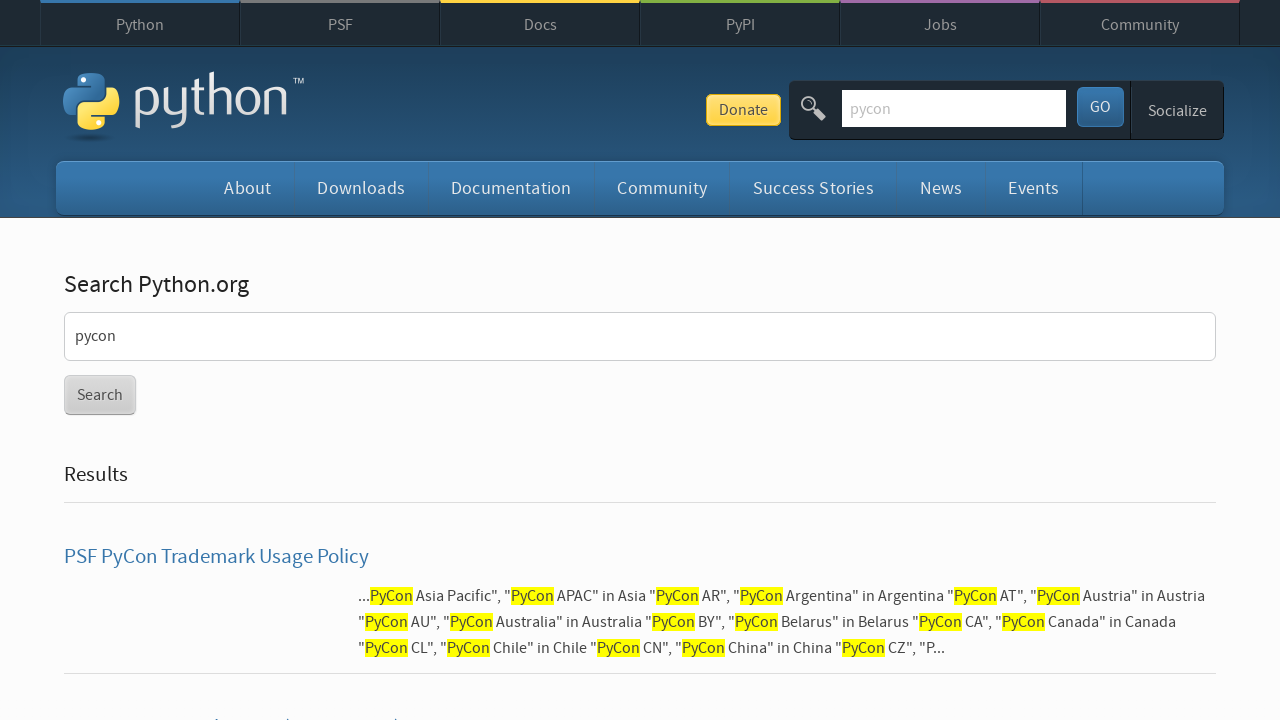

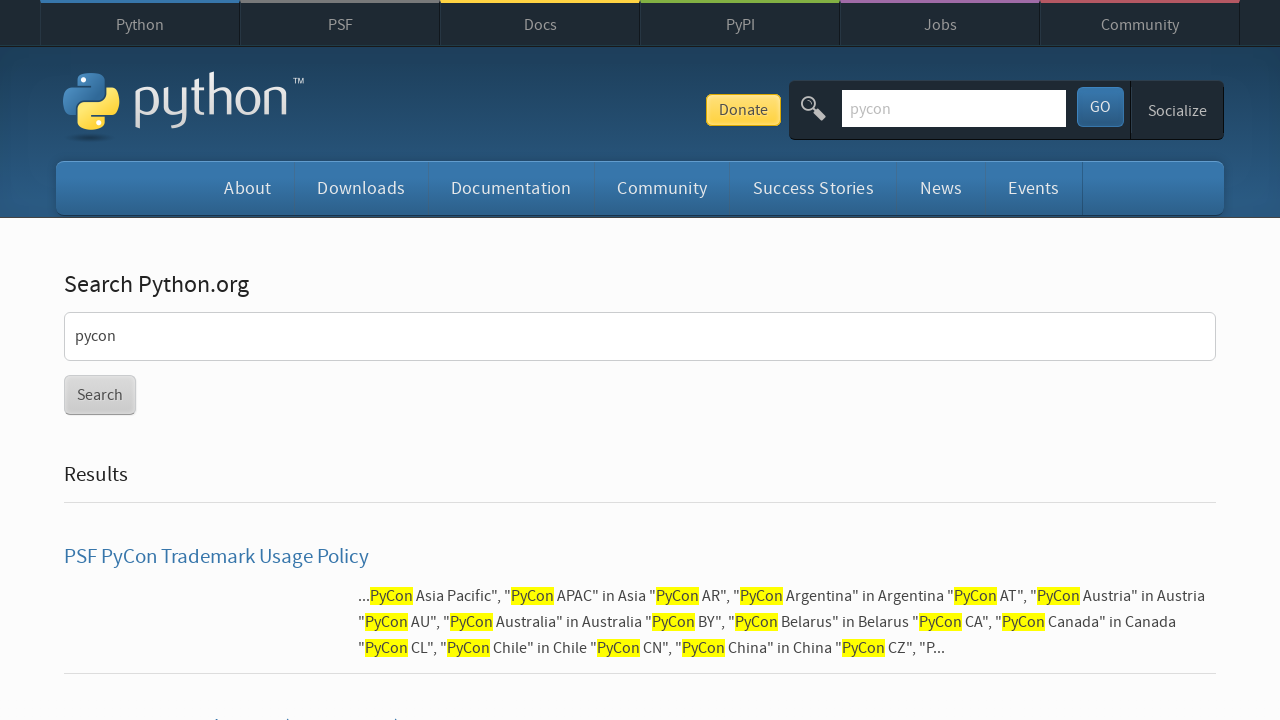